Tests autocomplete functionality by typing in a search field and selecting a suggestion from the dropdown list

Starting URL: https://rahulshettyacademy.com/AutomationPractice/

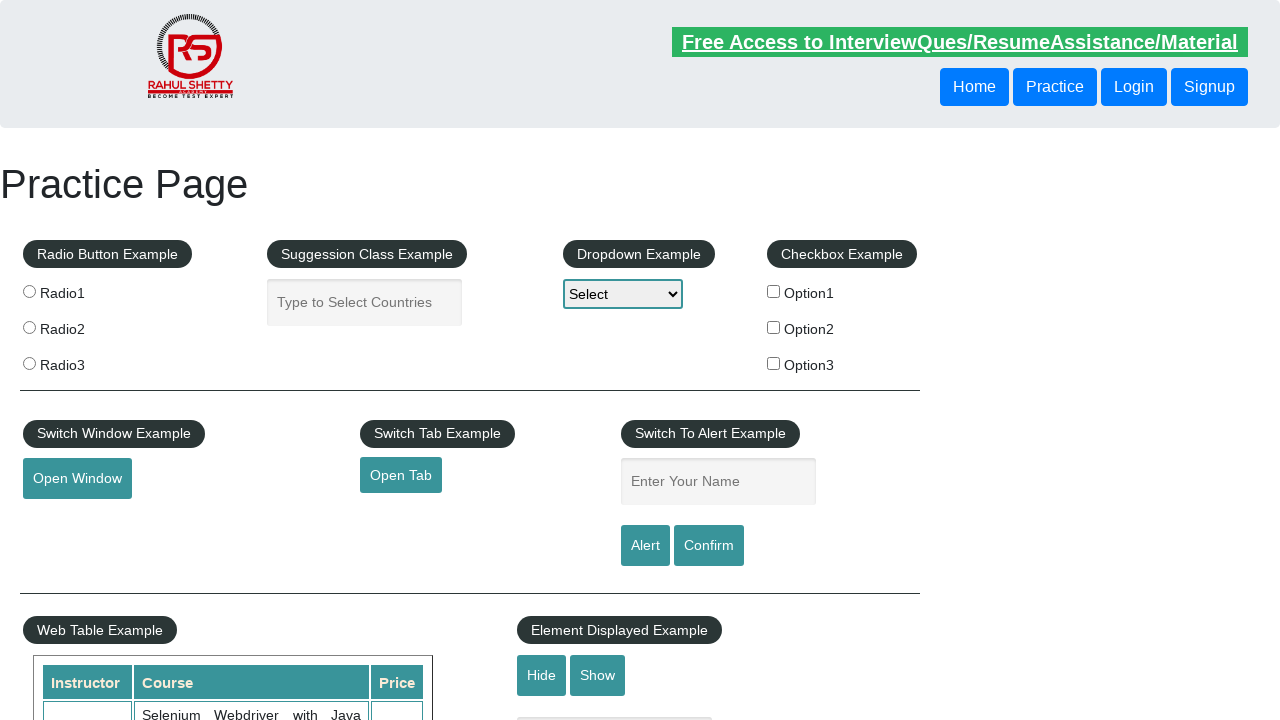

Typed 'Ar' in the autocomplete search field on #autocomplete
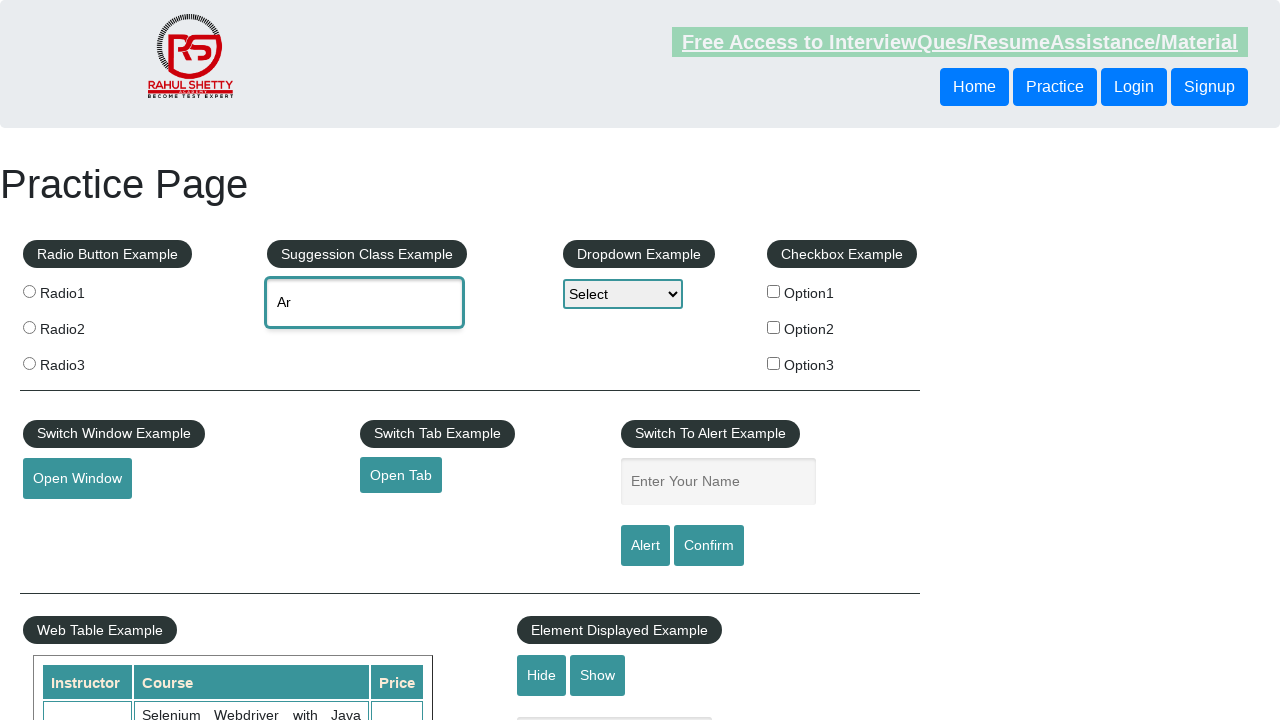

Autocomplete suggestions dropdown appeared
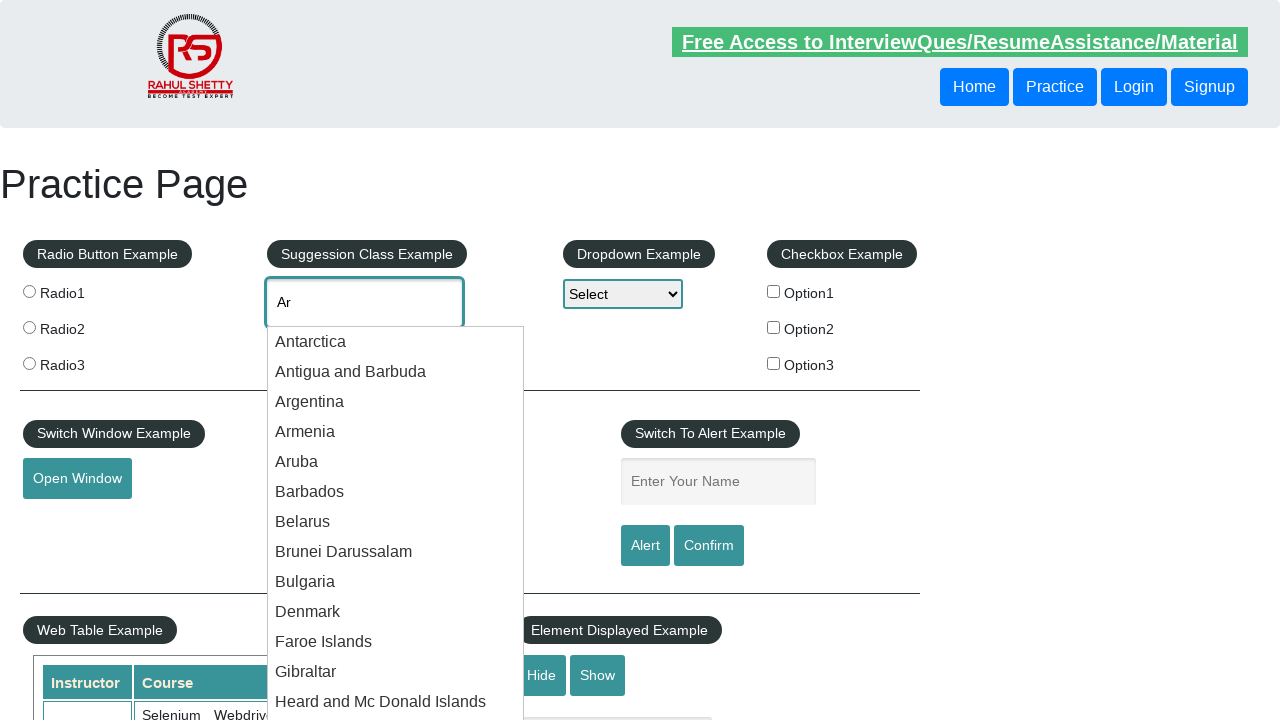

Selected 'Aruba' from the autocomplete dropdown list at (396, 462) on .ui-menu-item:has-text('Aruba')
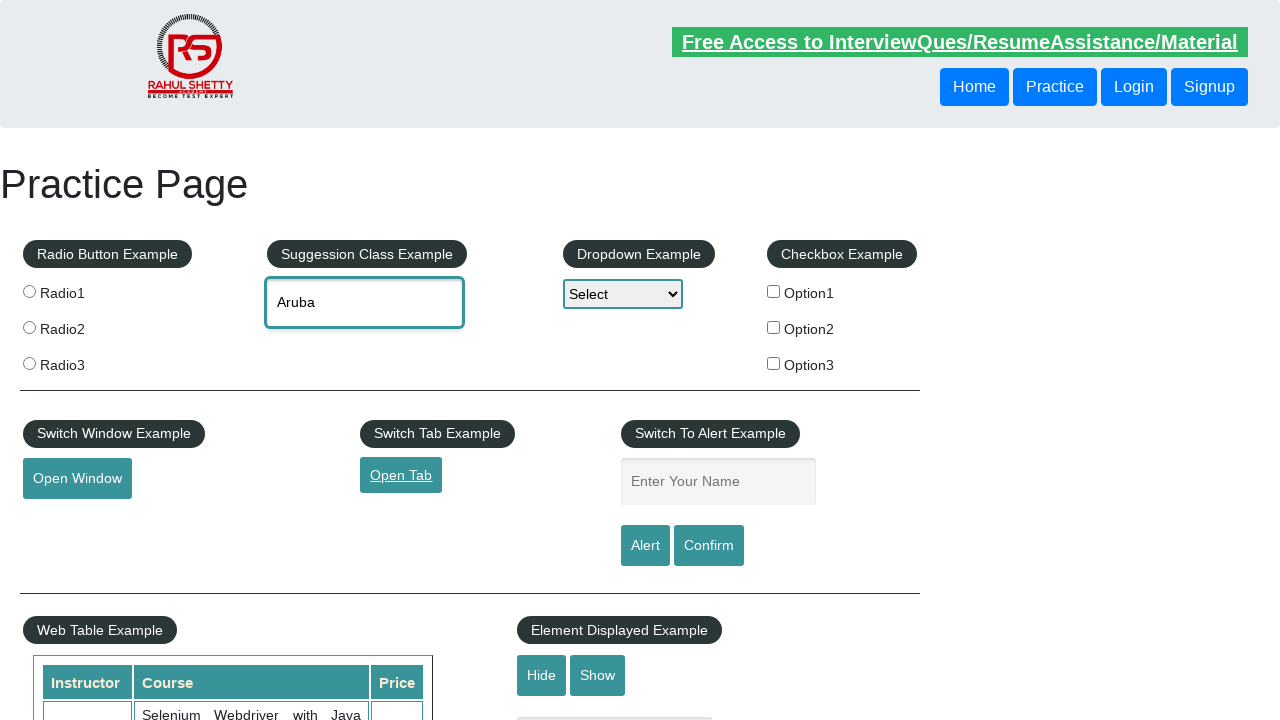

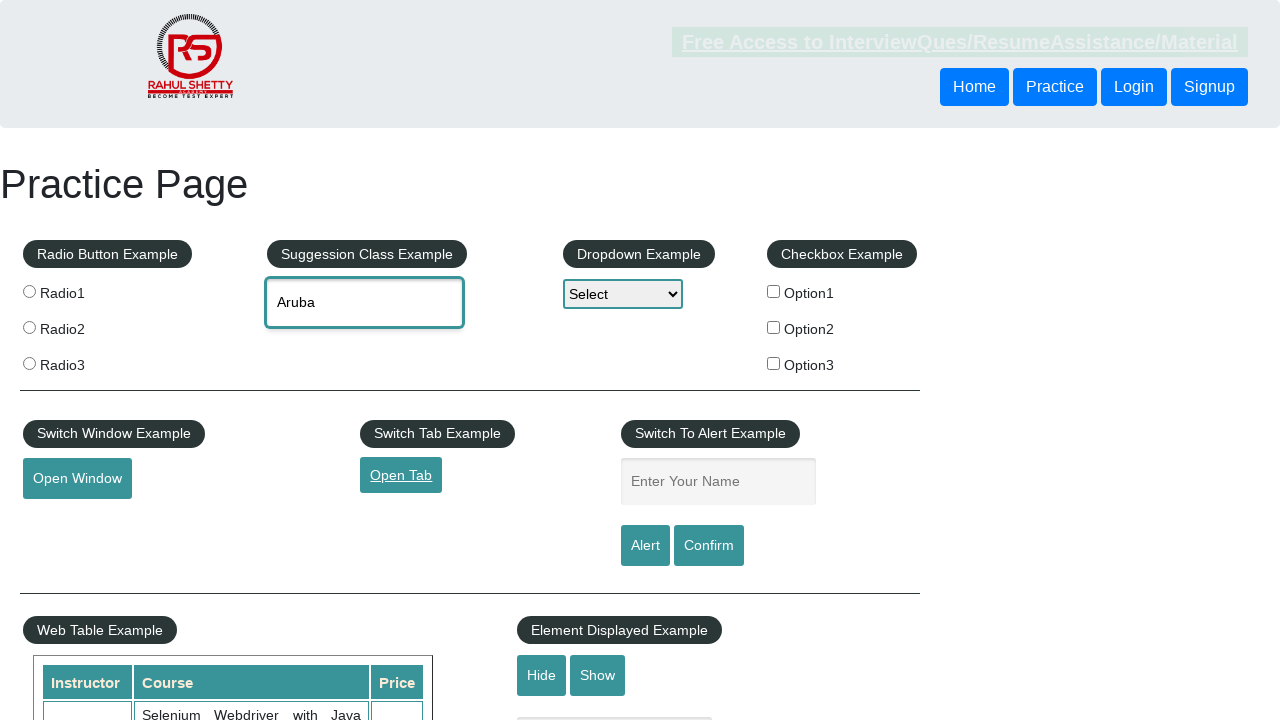